Tests a registration form demo by filling out various form fields including text inputs, radio buttons, checkboxes, dropdowns, and an auto-suggestion country selector.

Starting URL: https://demo.automationtesting.in/Register.html

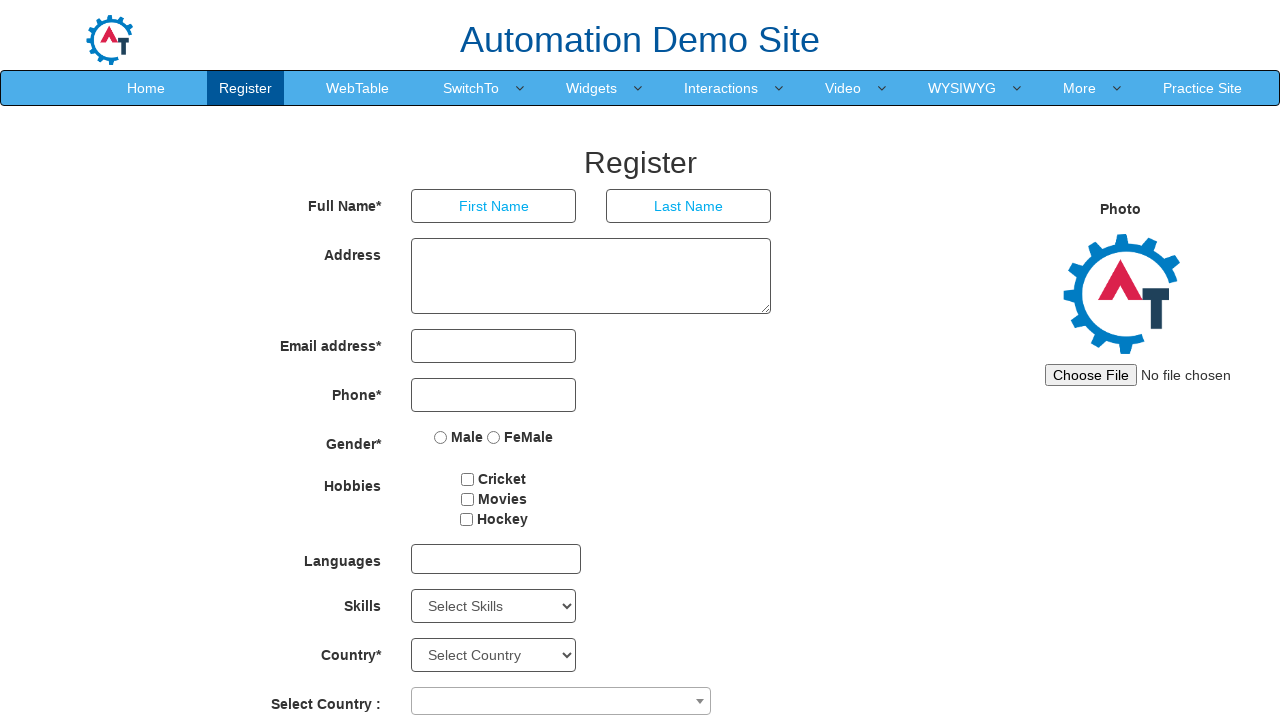

Filled first name field with 'Pankaj' on internal:attr=[placeholder="First Name"i]
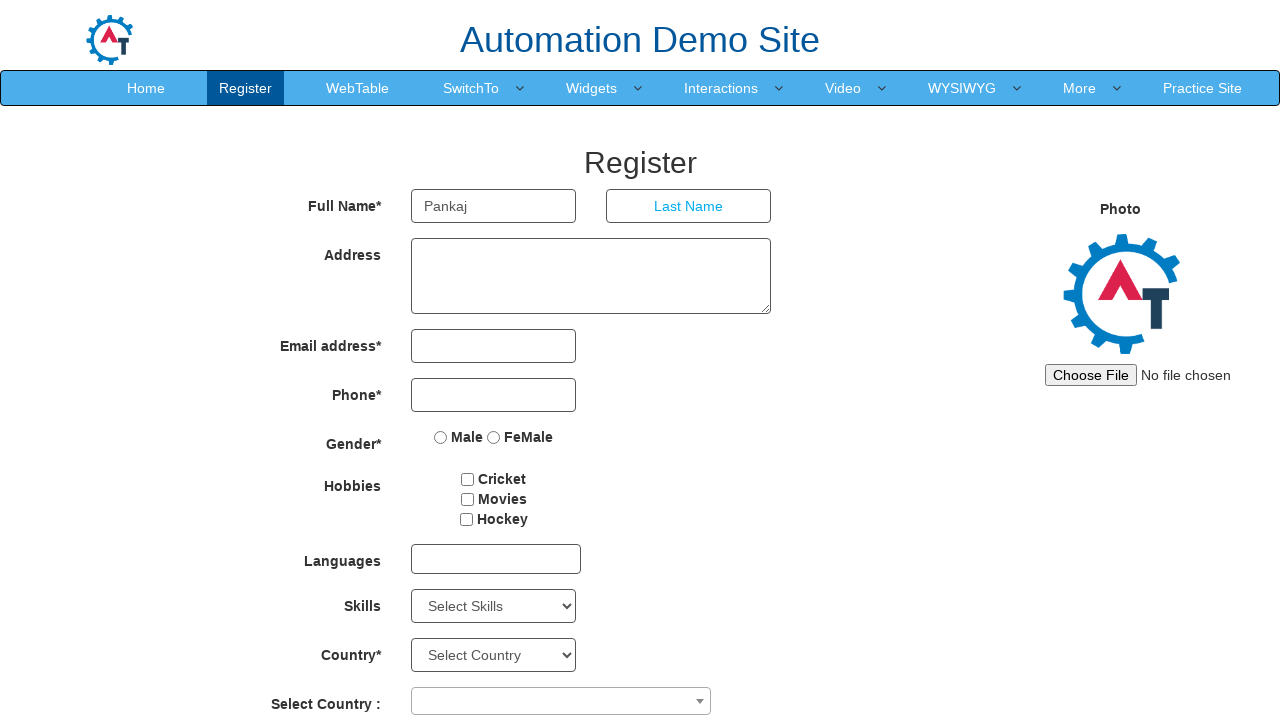

Filled last name field with 'Surya' on xpath=//input[@placeholder='Last Name']
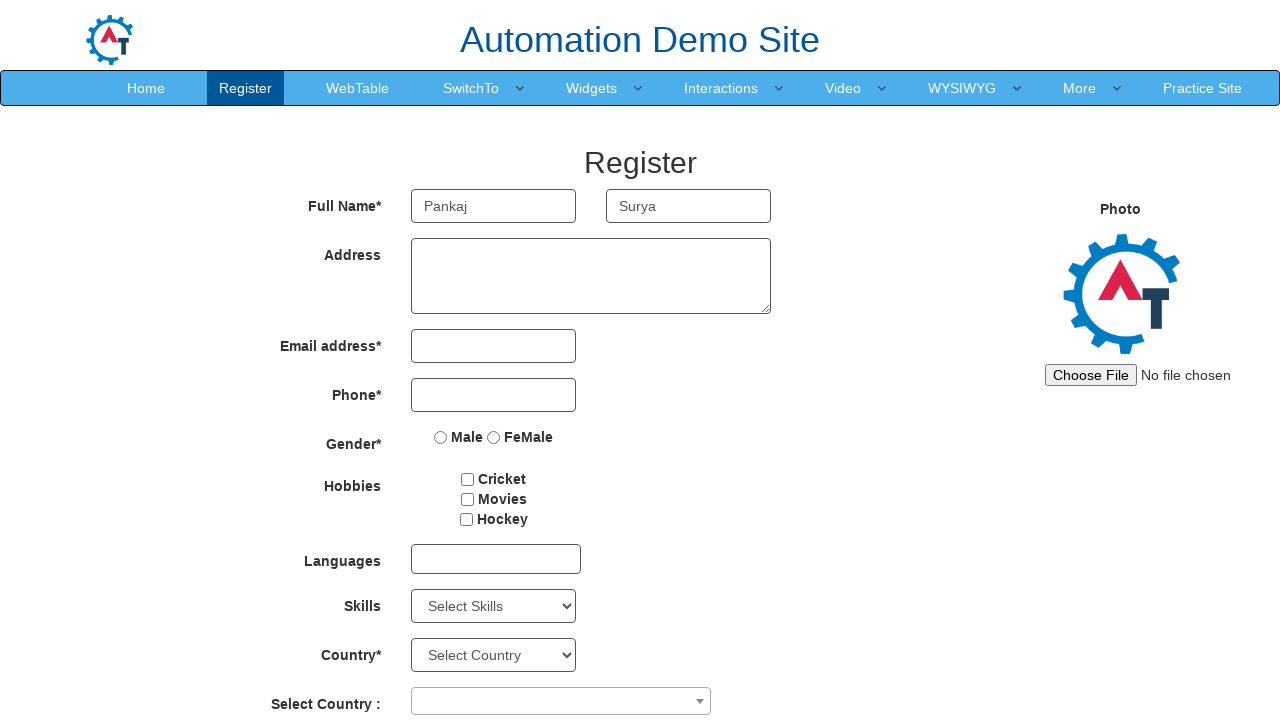

Filled address field with '123 Test Street, Sample City' on [ng-model='Adress']
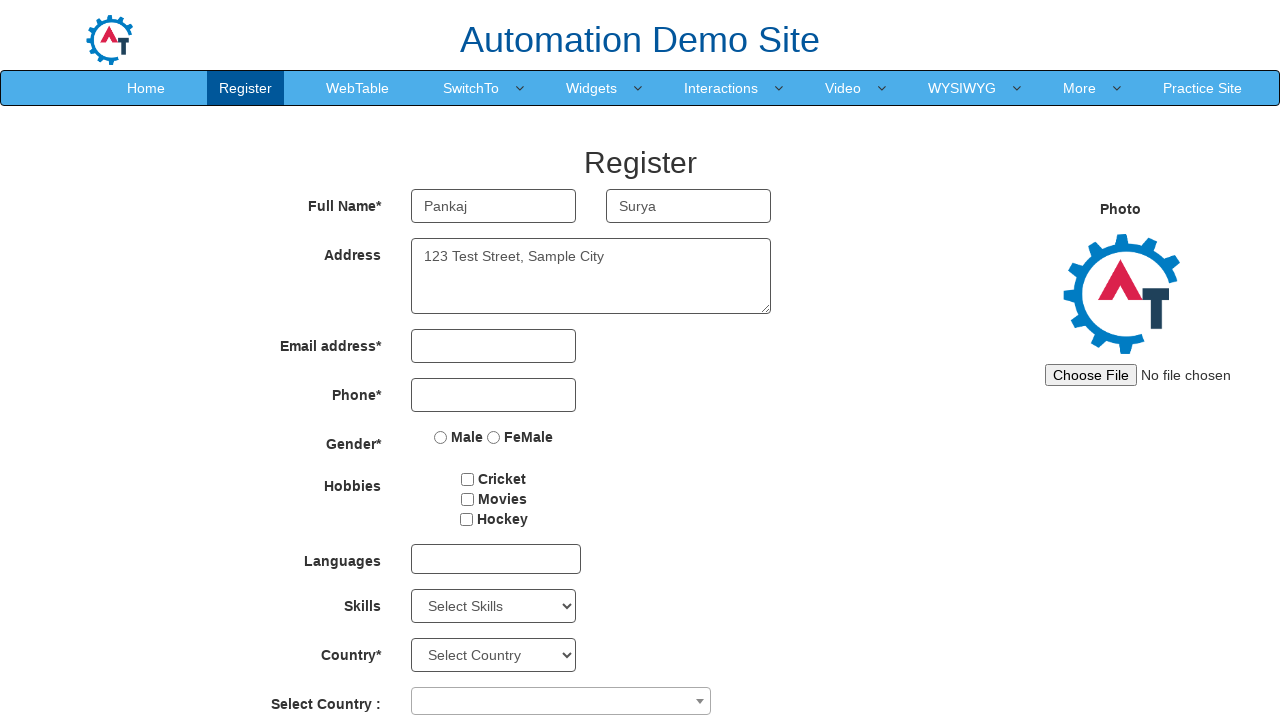

Selected Male radio button for gender at (441, 437) on xpath=//input[@value='Male']
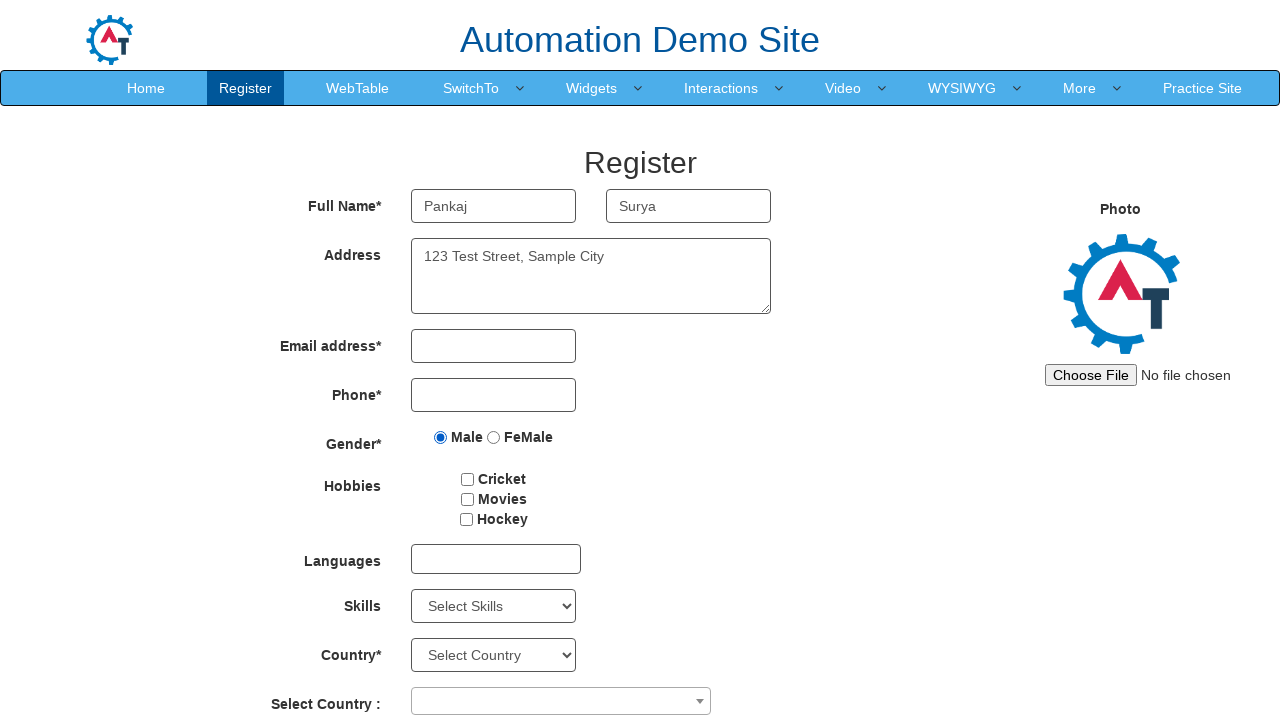

Clicked hobby checkbox at (468, 479) on #checkbox1
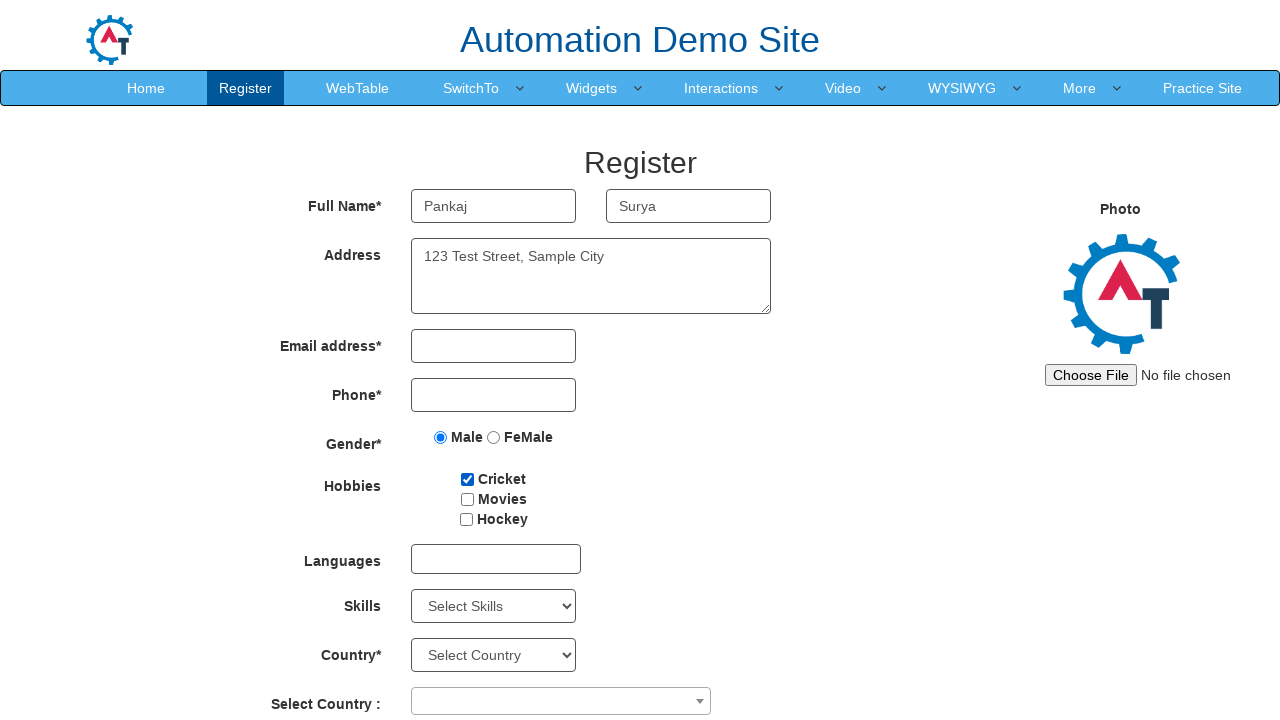

Opened languages multi-select dropdown at (496, 559) on #msdd
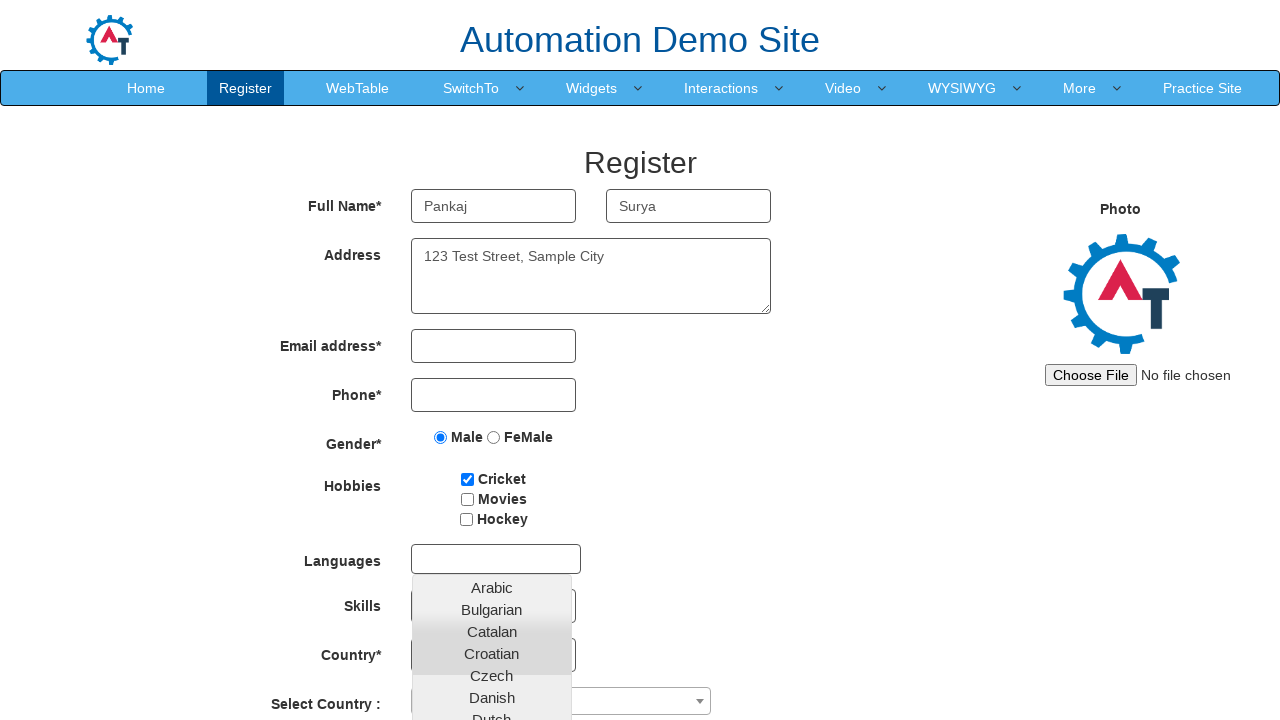

Selected English from languages dropdown at (492, 457) on xpath=//a[normalize-space()='English']
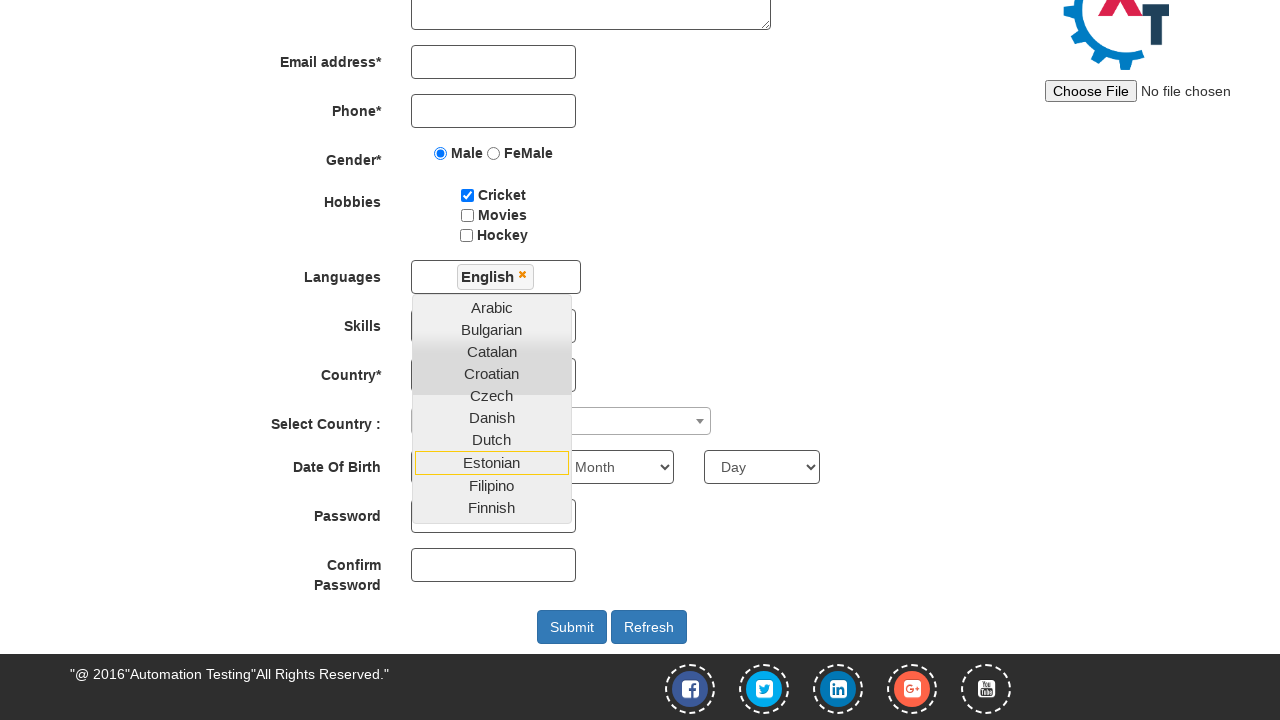

Closed languages dropdown by clicking label at (323, 273) on xpath=//label[normalize-space()='Languages']
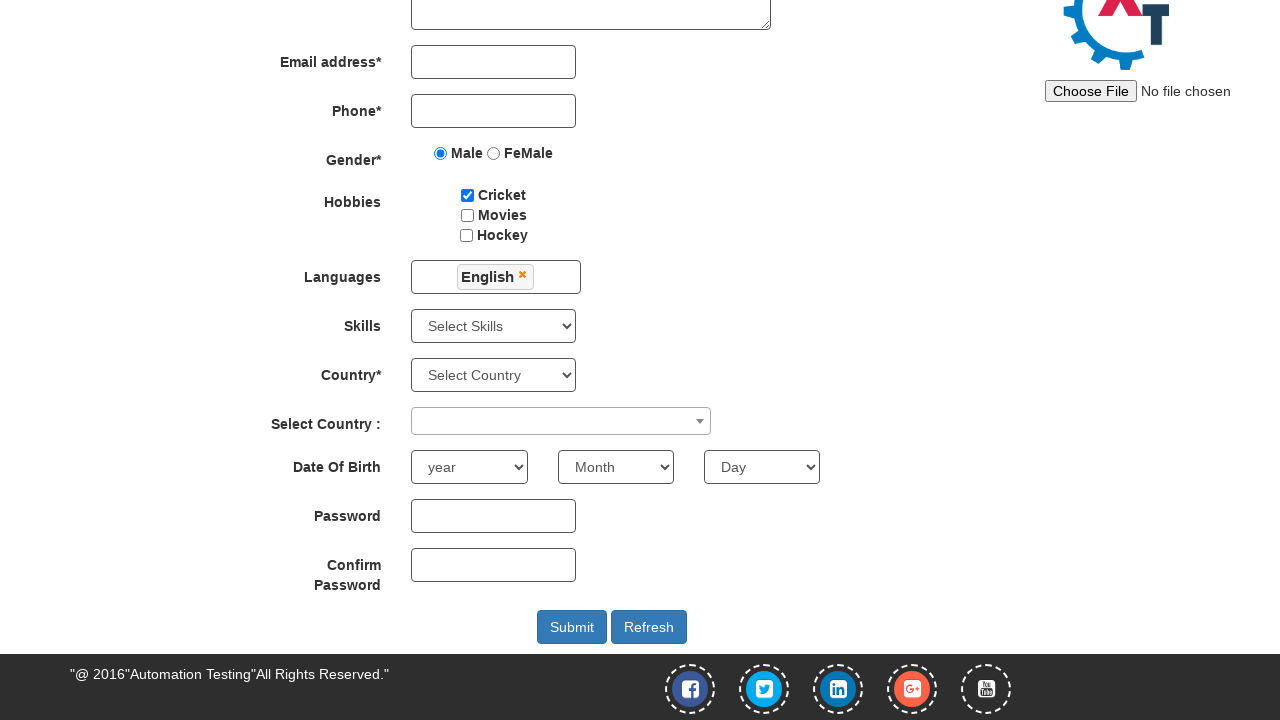

Selected 'C' from skills dropdown on xpath=//select[@id='Skills']
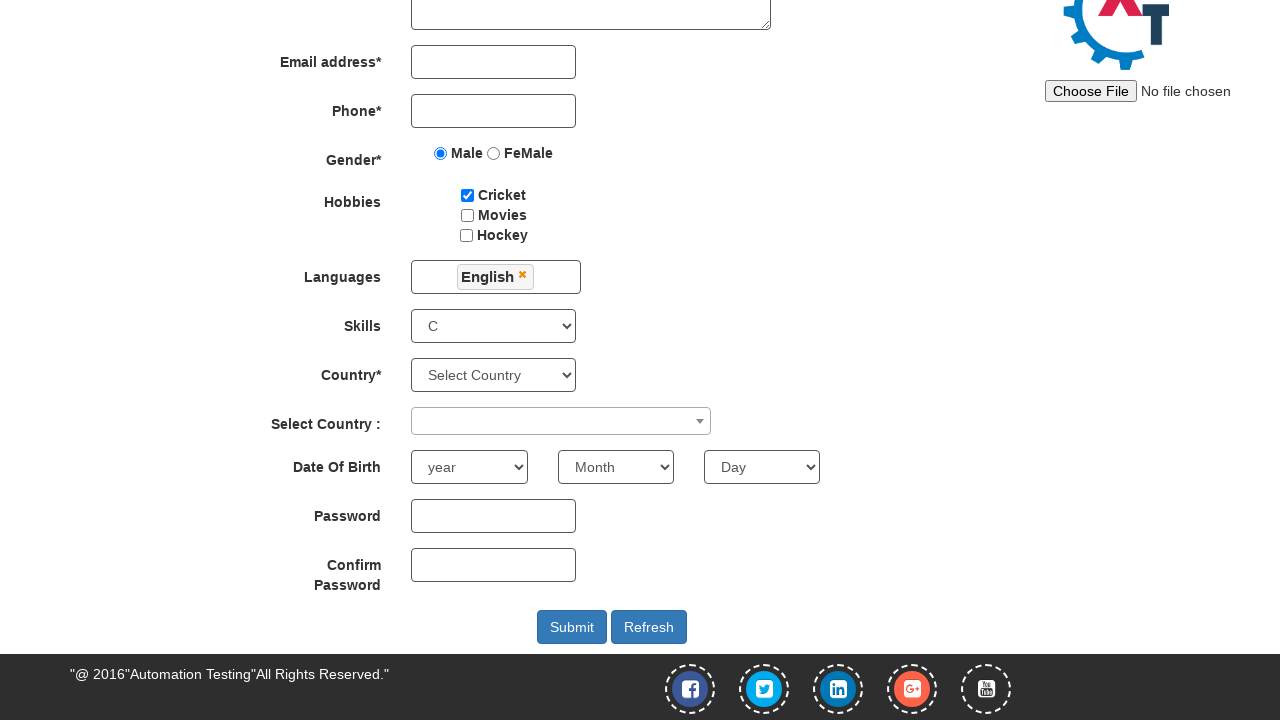

Clicked country combobox to open dropdown at (561, 421) on xpath=//span[@role='combobox']
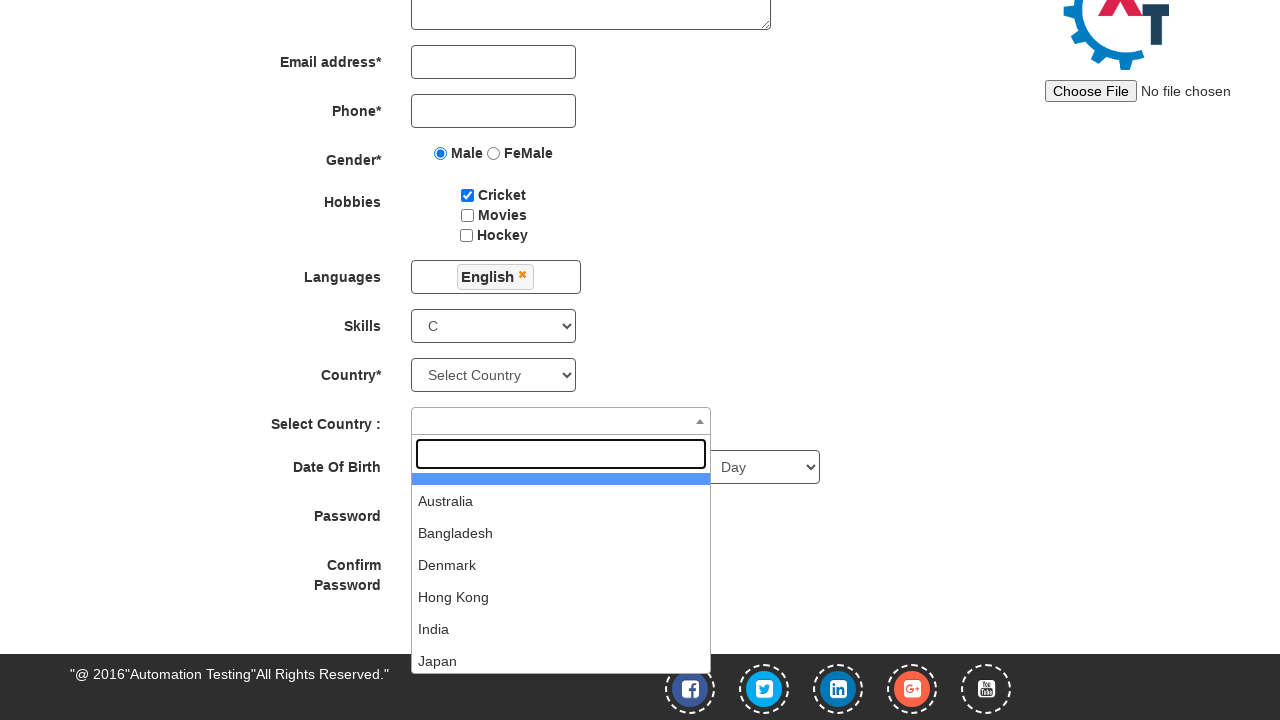

Waited 2000ms for dropdown to initialize
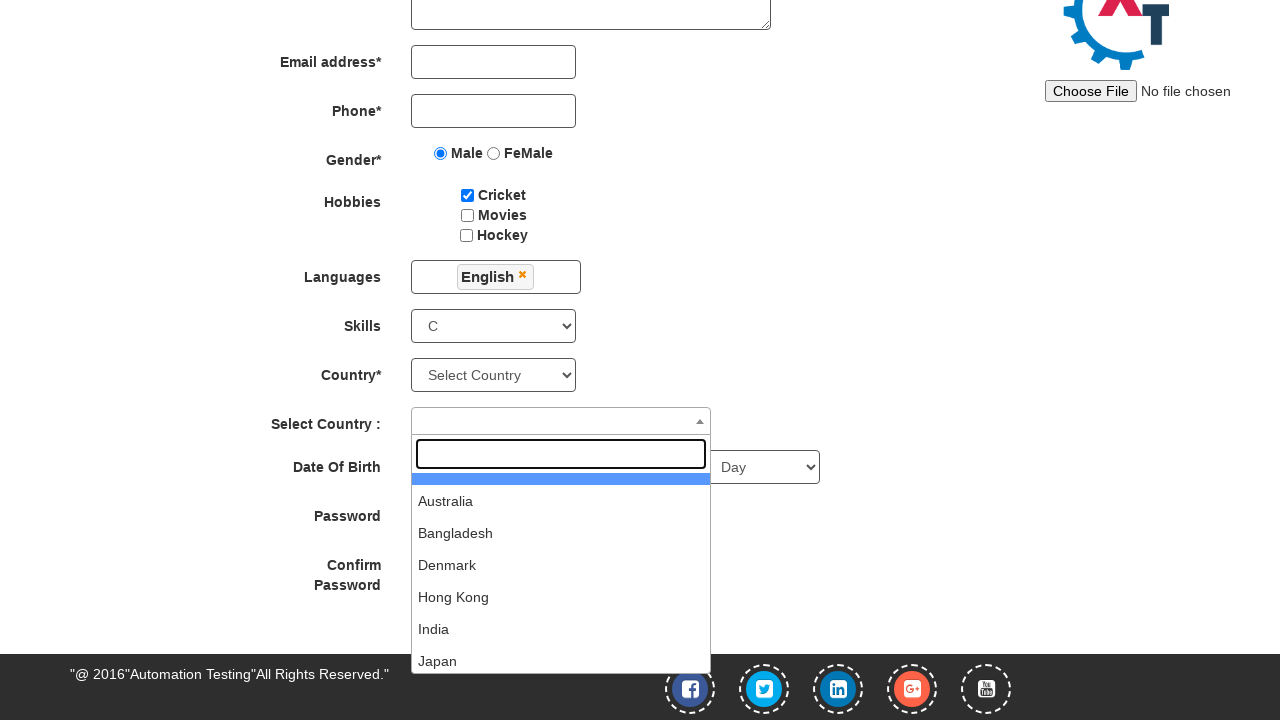

Typed 'S' in country search field to filter suggestions on xpath=//input[@role='textbox']
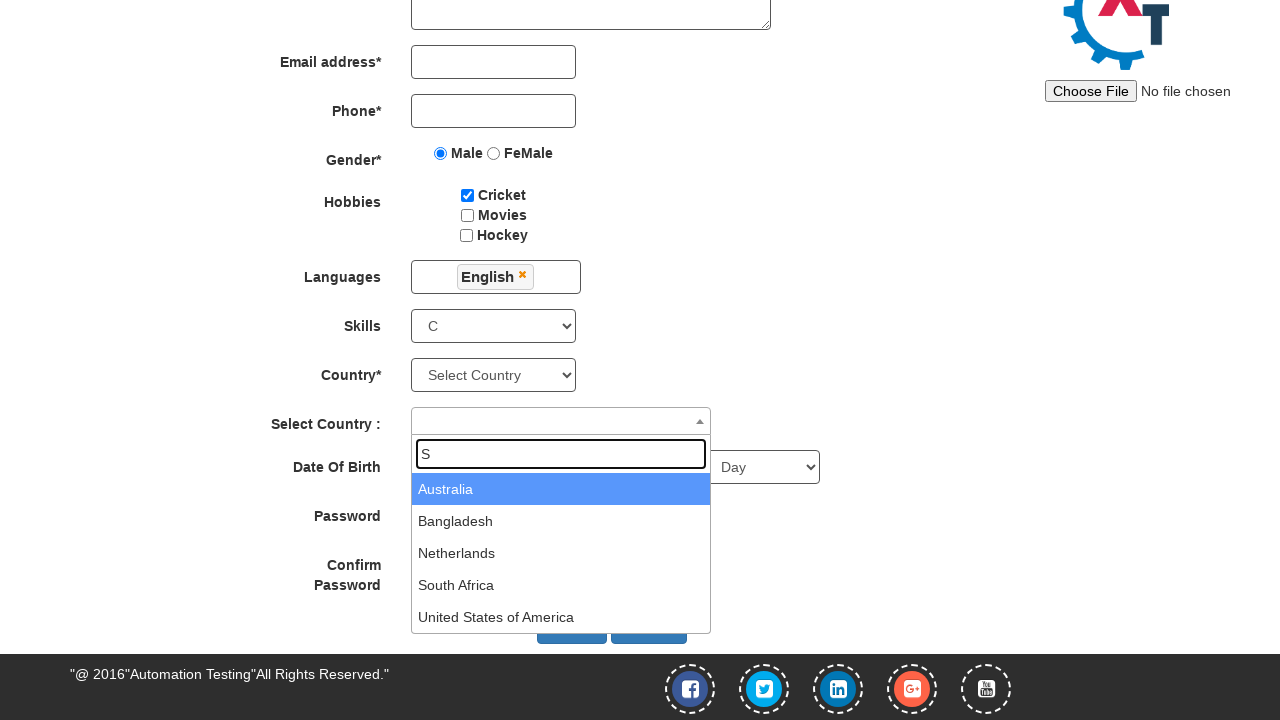

Country suggestions list appeared
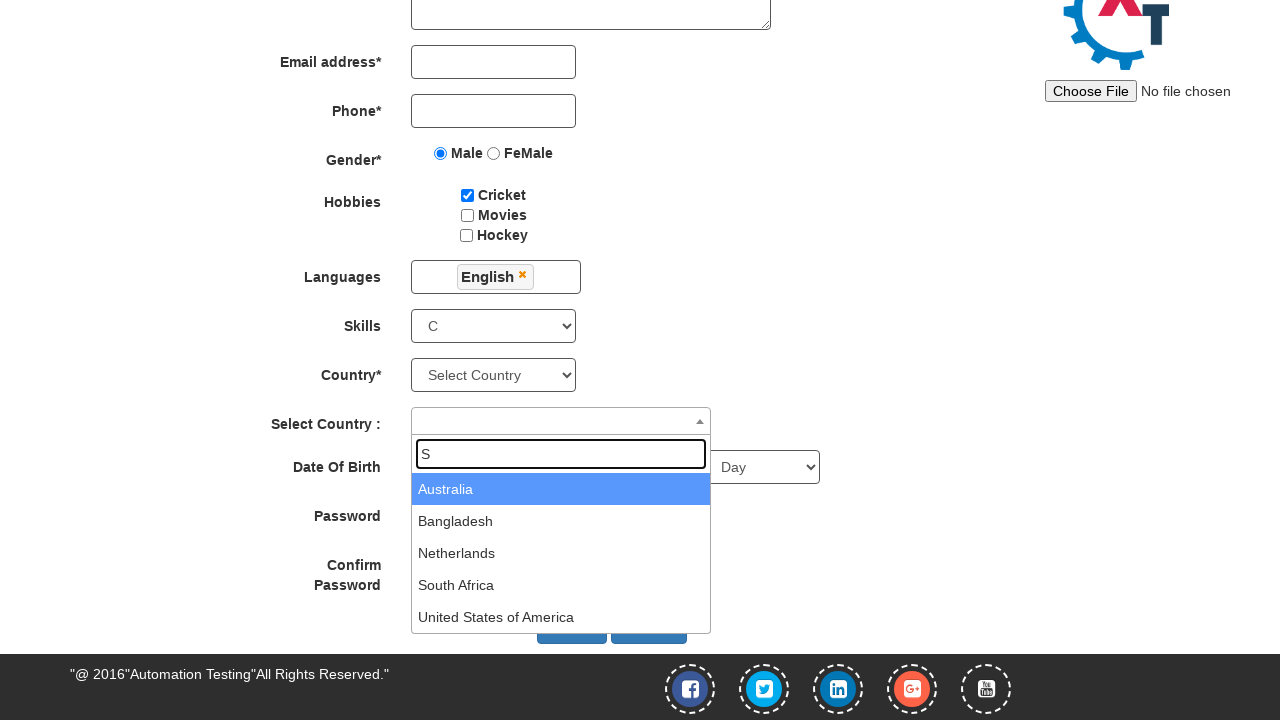

Retrieved all country suggestion items
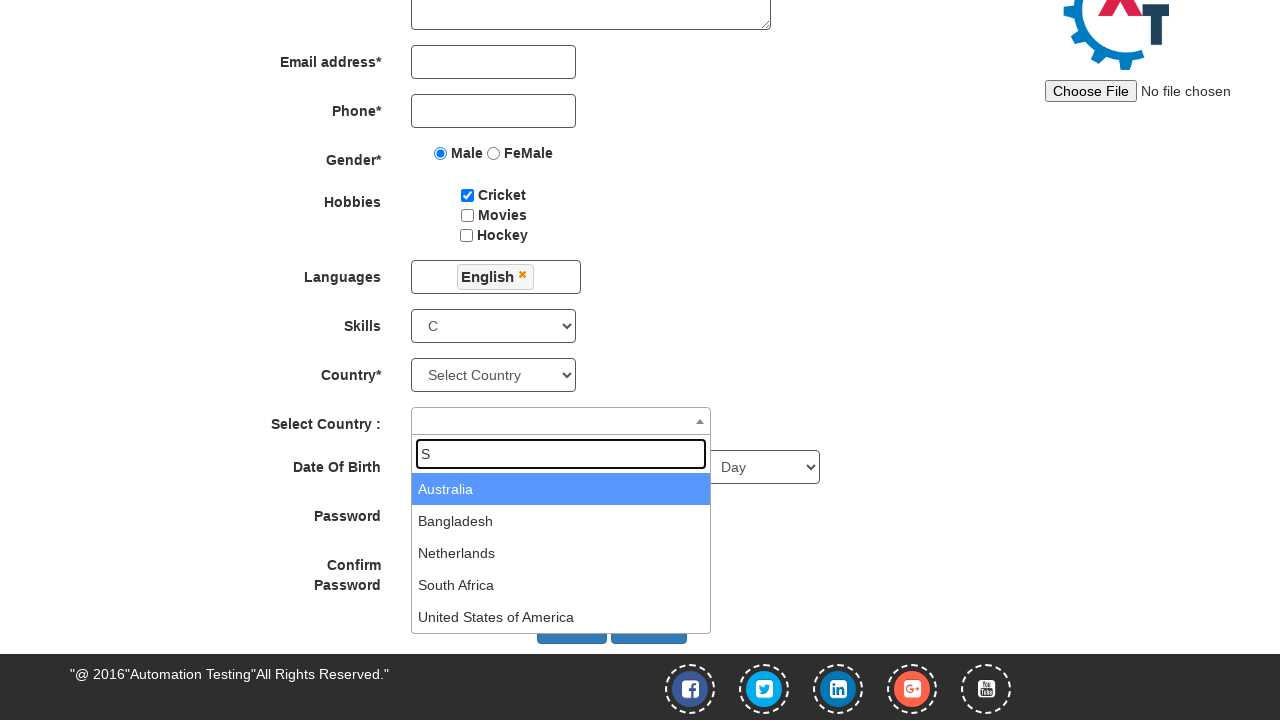

Selected 'South Africa' from country suggestions at (561, 585) on xpath=//ul[@id='select2-country-results']//li >> nth=3
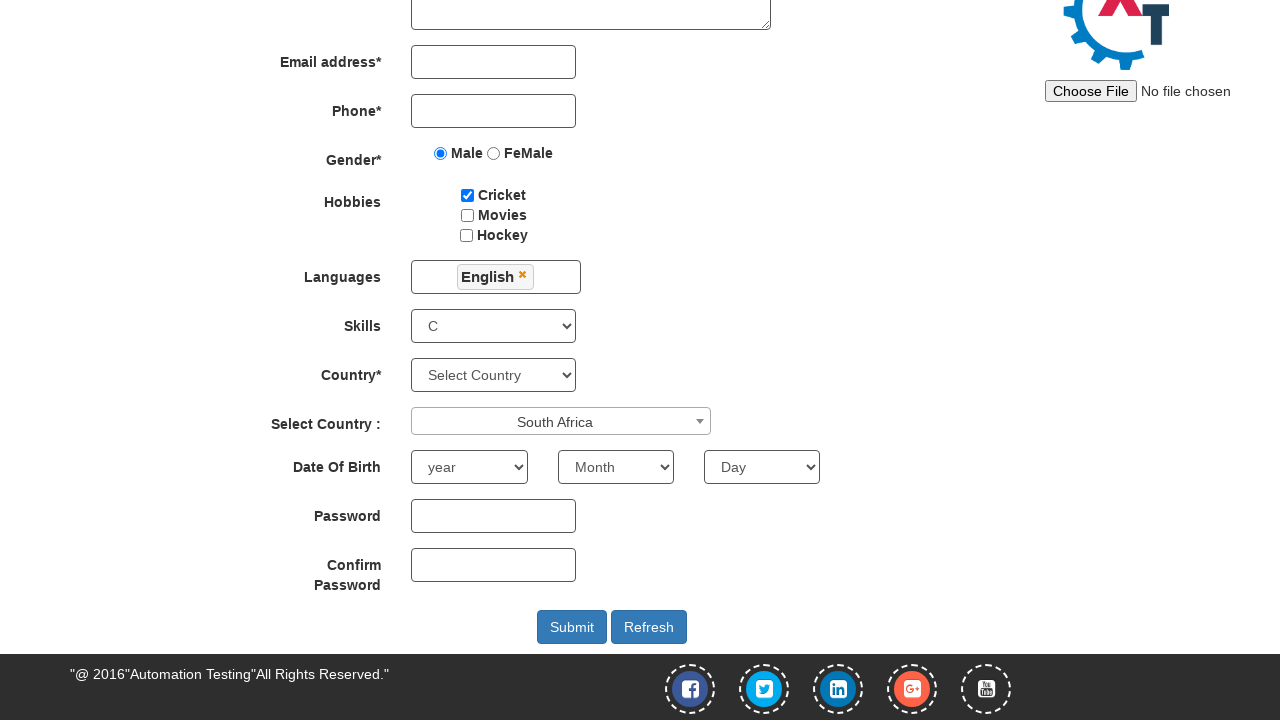

Waited 2000ms after country selection
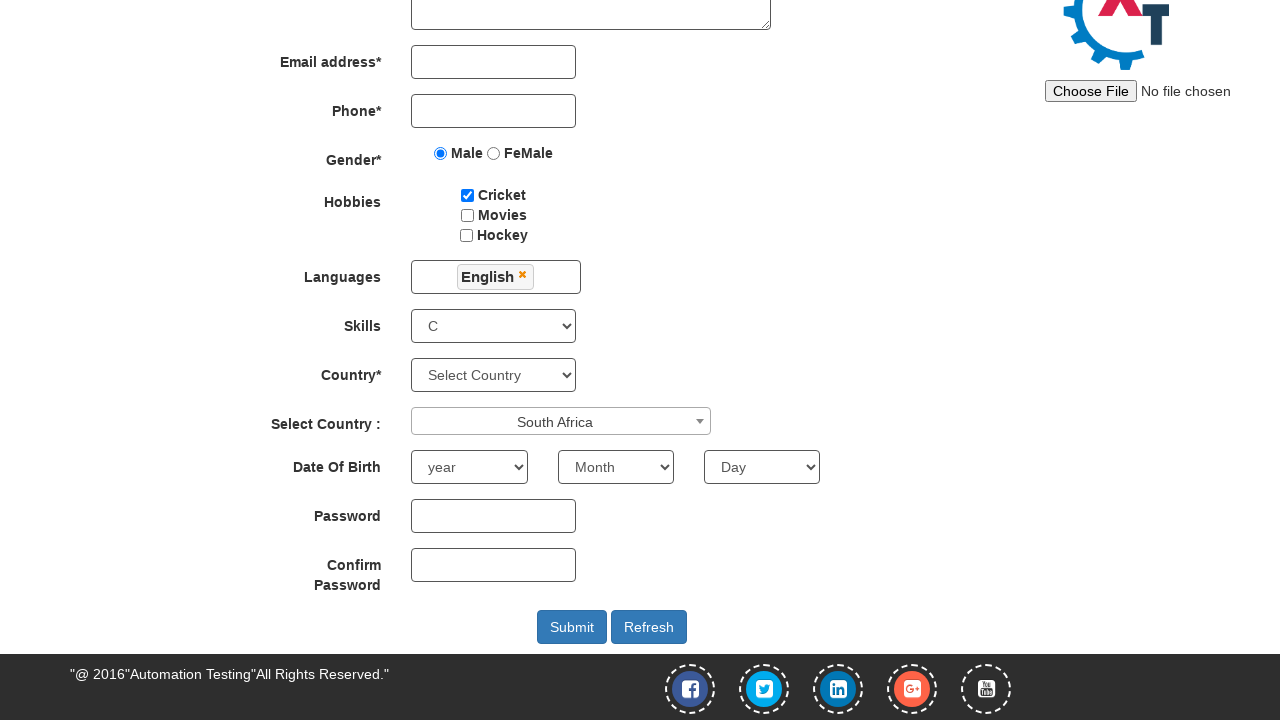

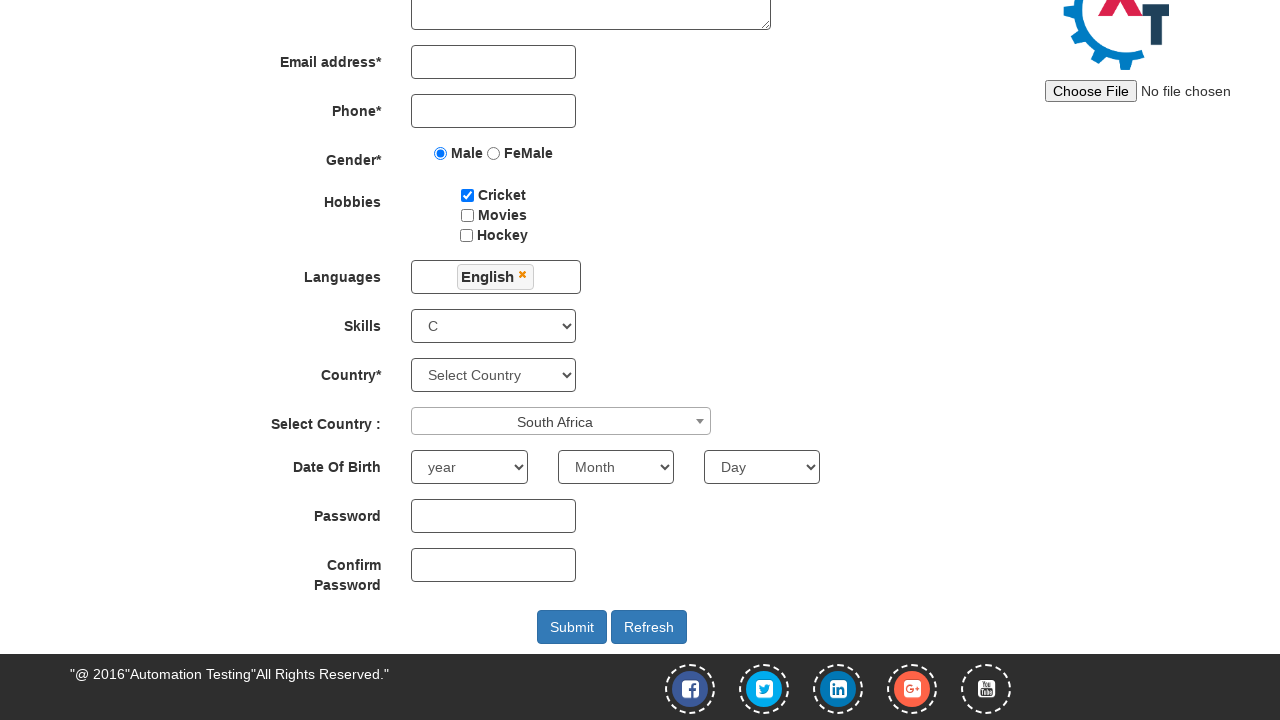